Tests multi-window handling by navigating to W3Schools JavaScript tutorial, clicking a "Try it Yourself" link that opens a new window, switching to that window, verifying the URL, and clicking a link back to the main site.

Starting URL: https://www.w3schools.com/js/default.asp

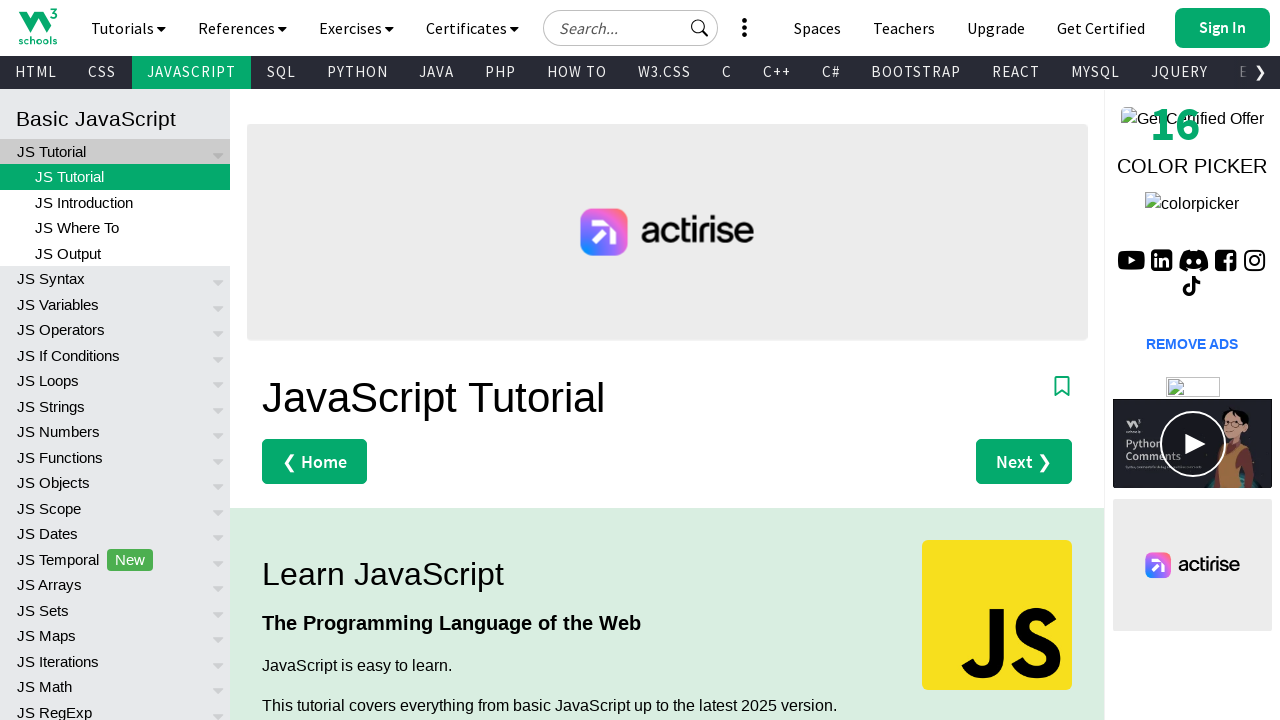

Set viewport to 1920x1080
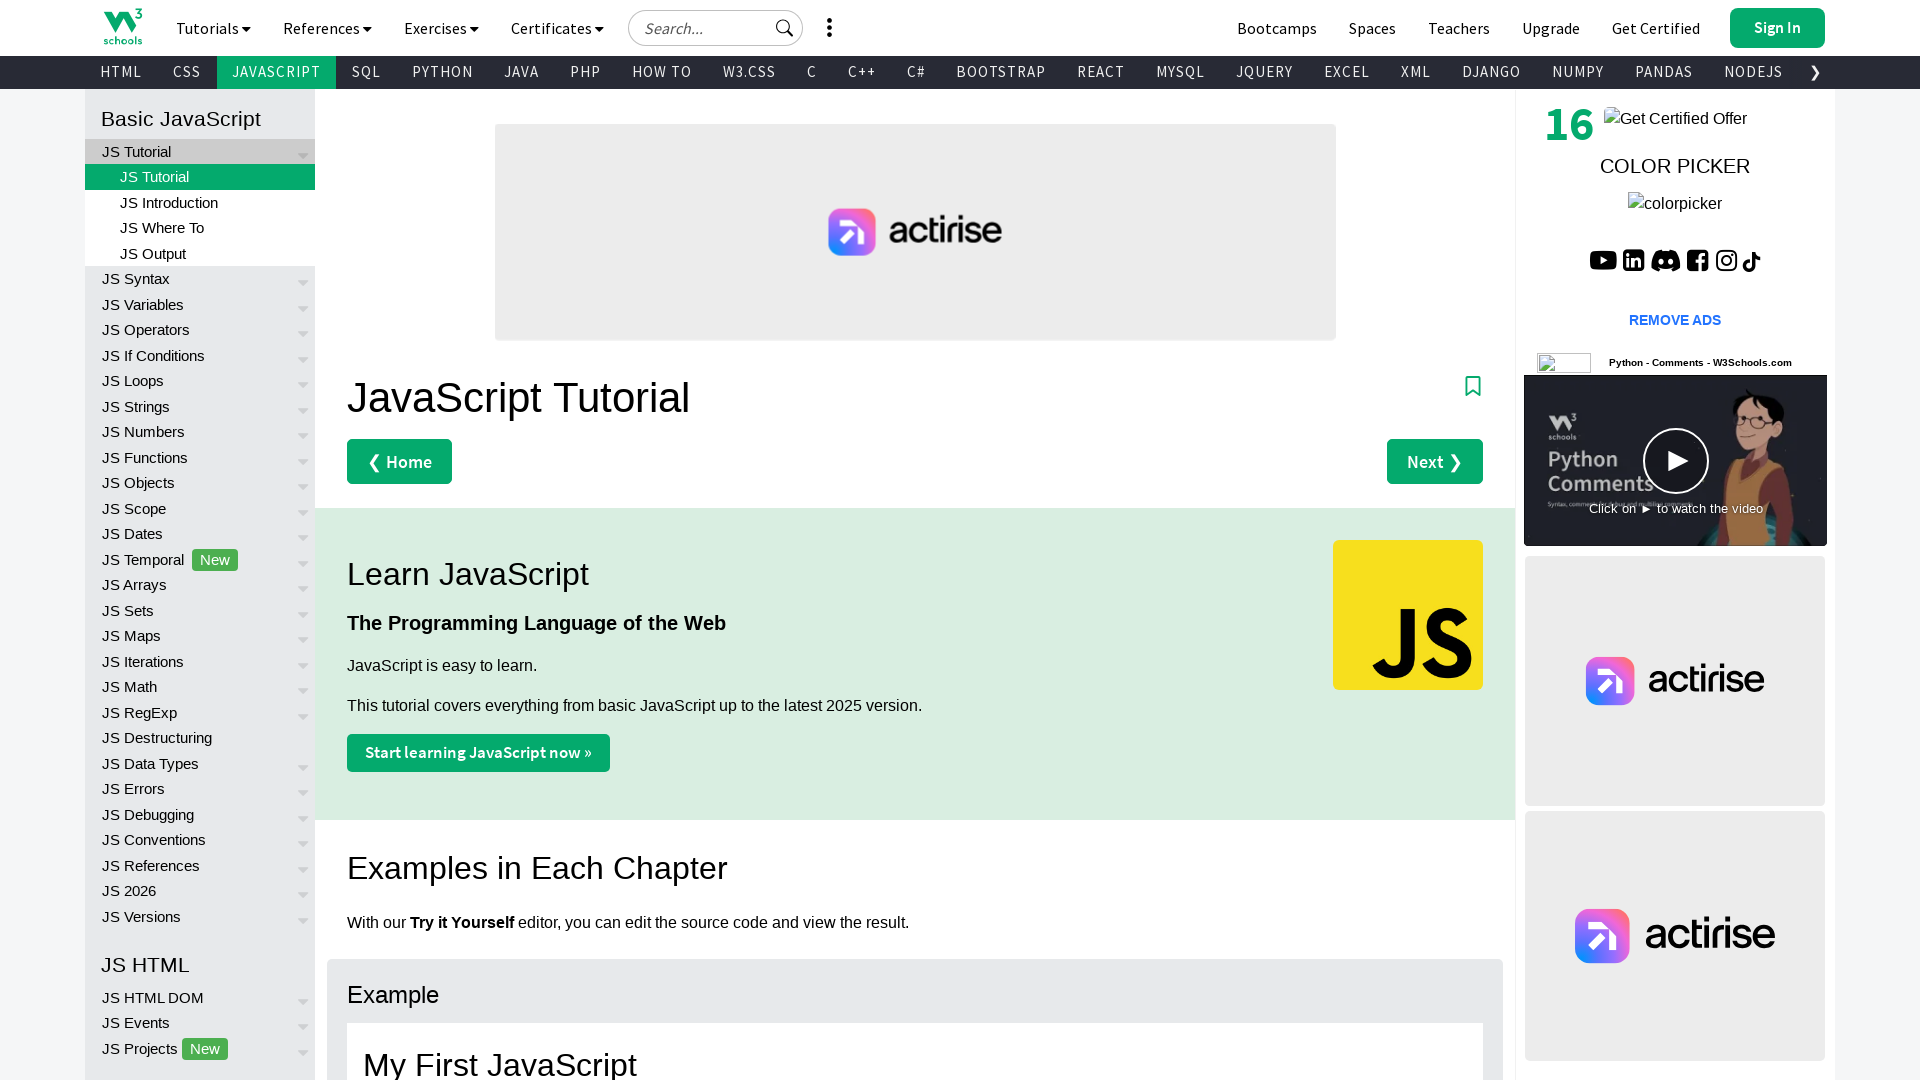

Clicked 'Try it Yourself' link to open new window at (418, 540) on xpath=//a[@href='tryit.asp?filename=tryjs_myfirst']
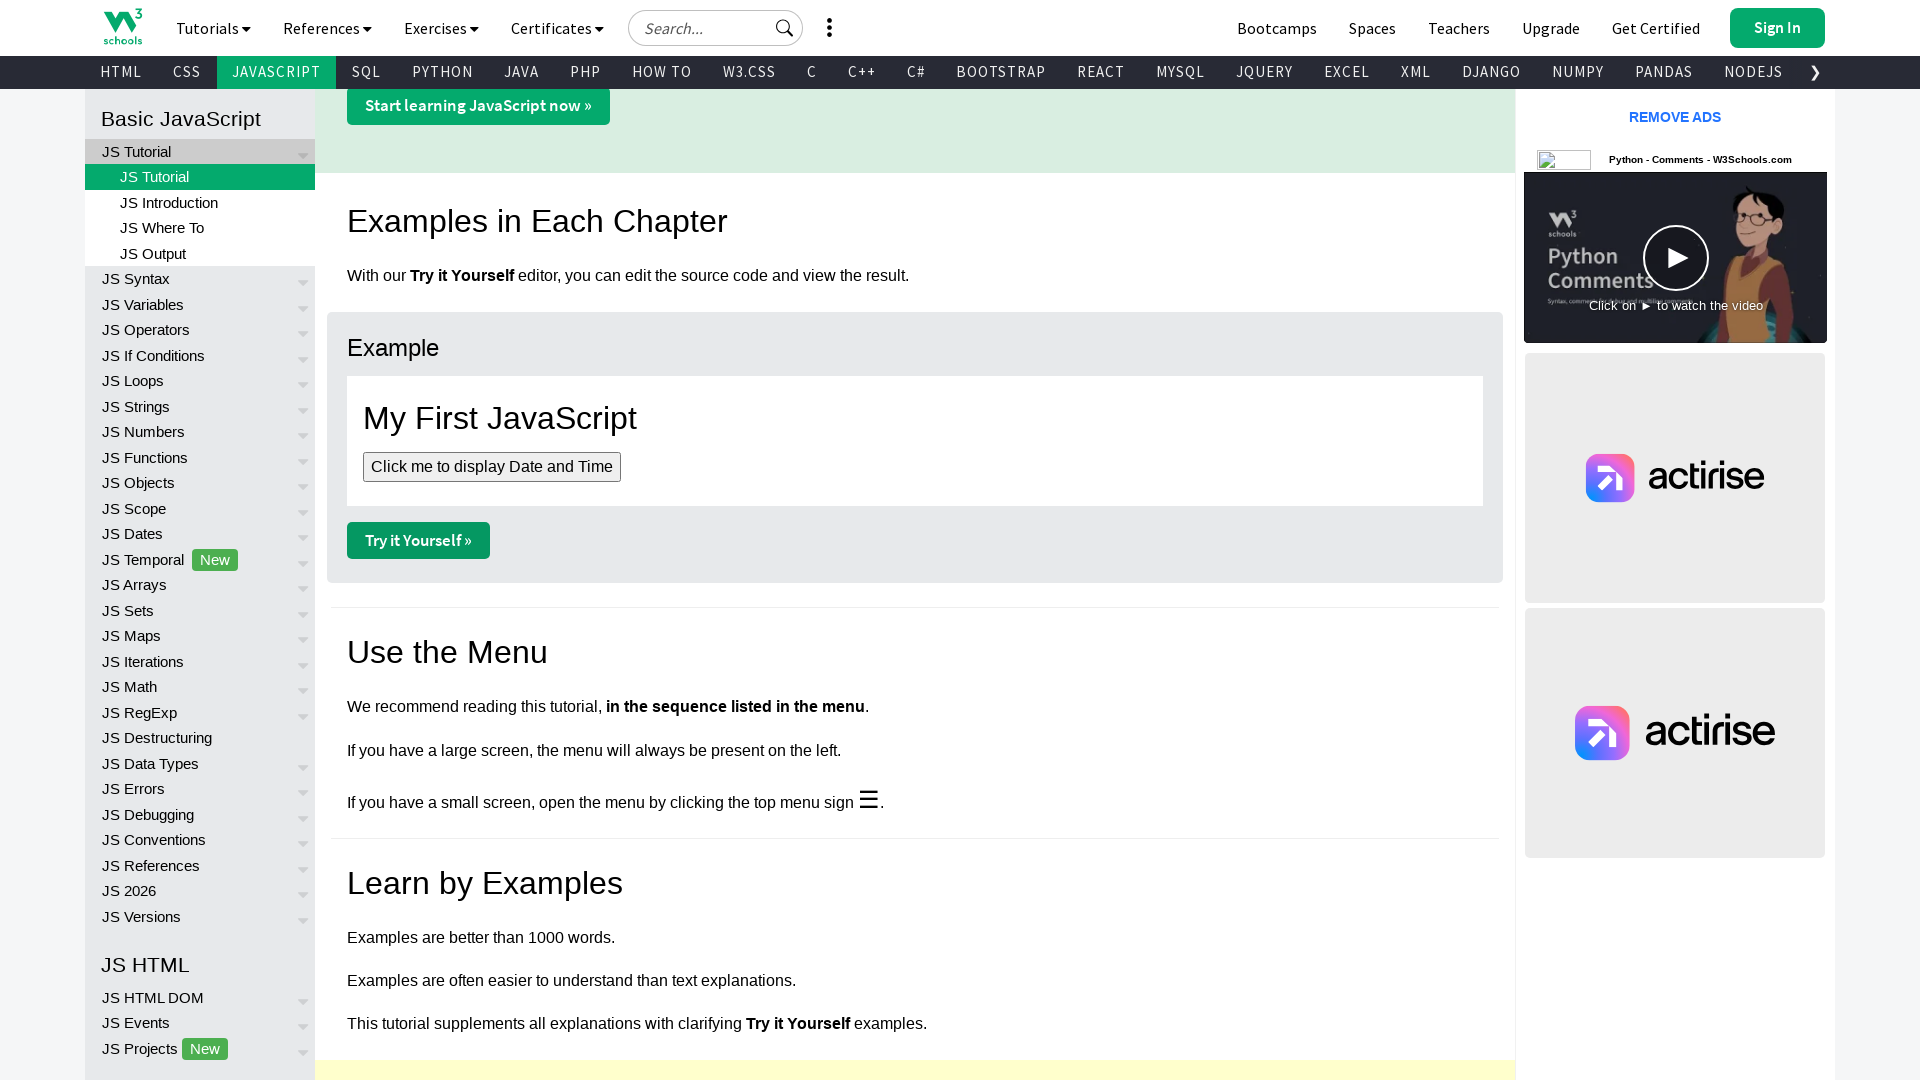

Captured new popup window
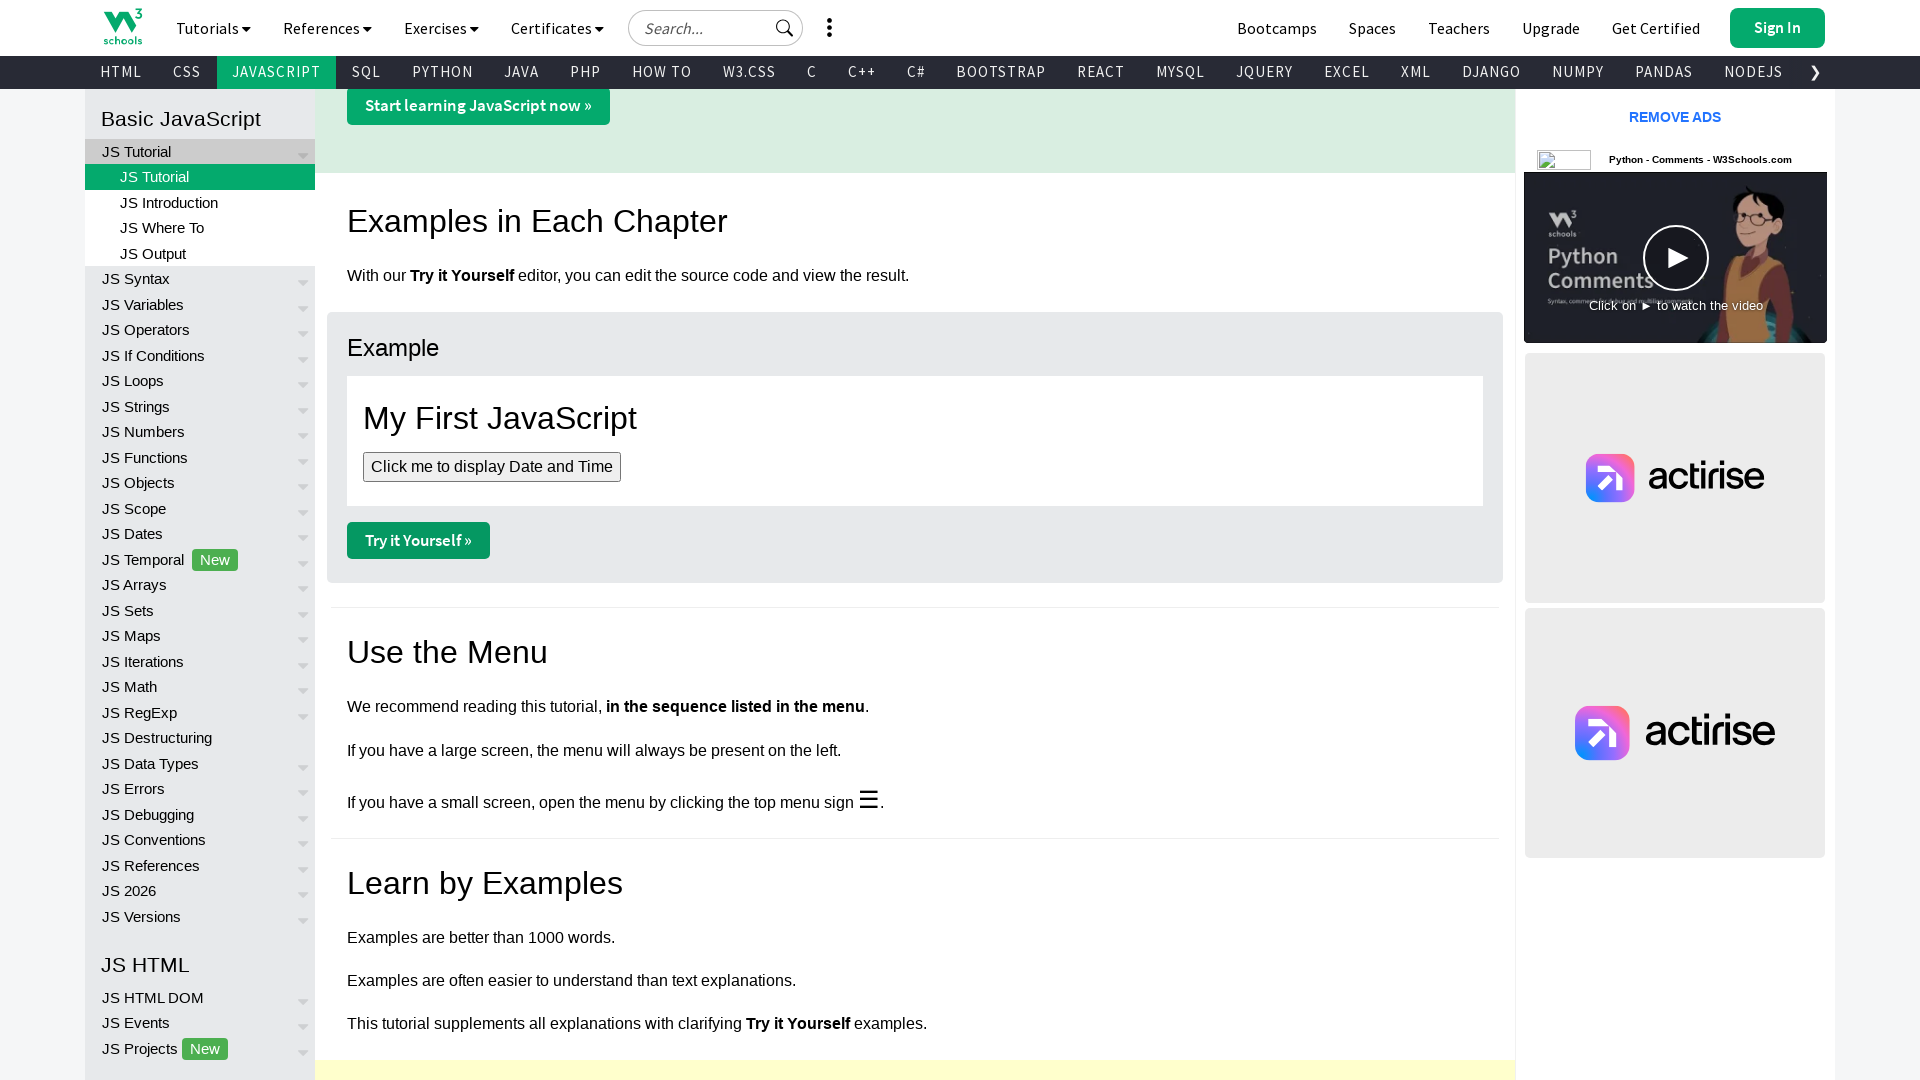

New window finished loading
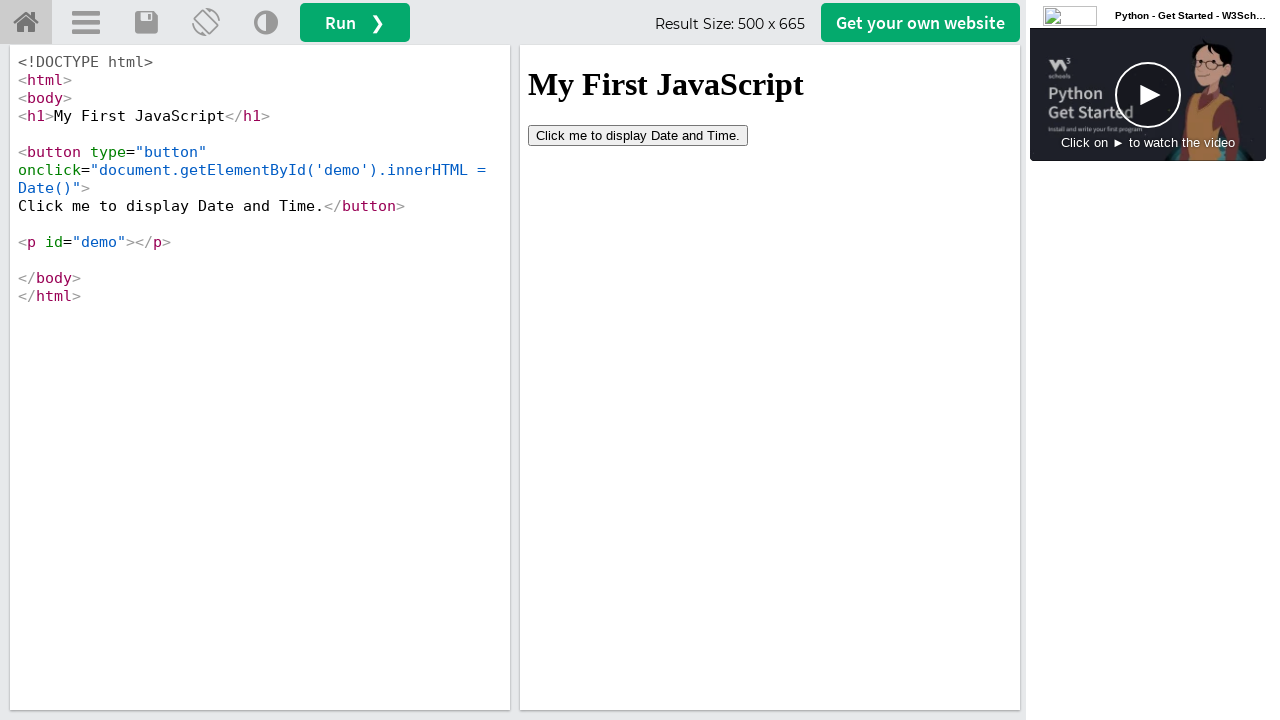

Retrieved new window URL: https://www.w3schools.com/js/tryit.asp?filename=tryjs_myfirst
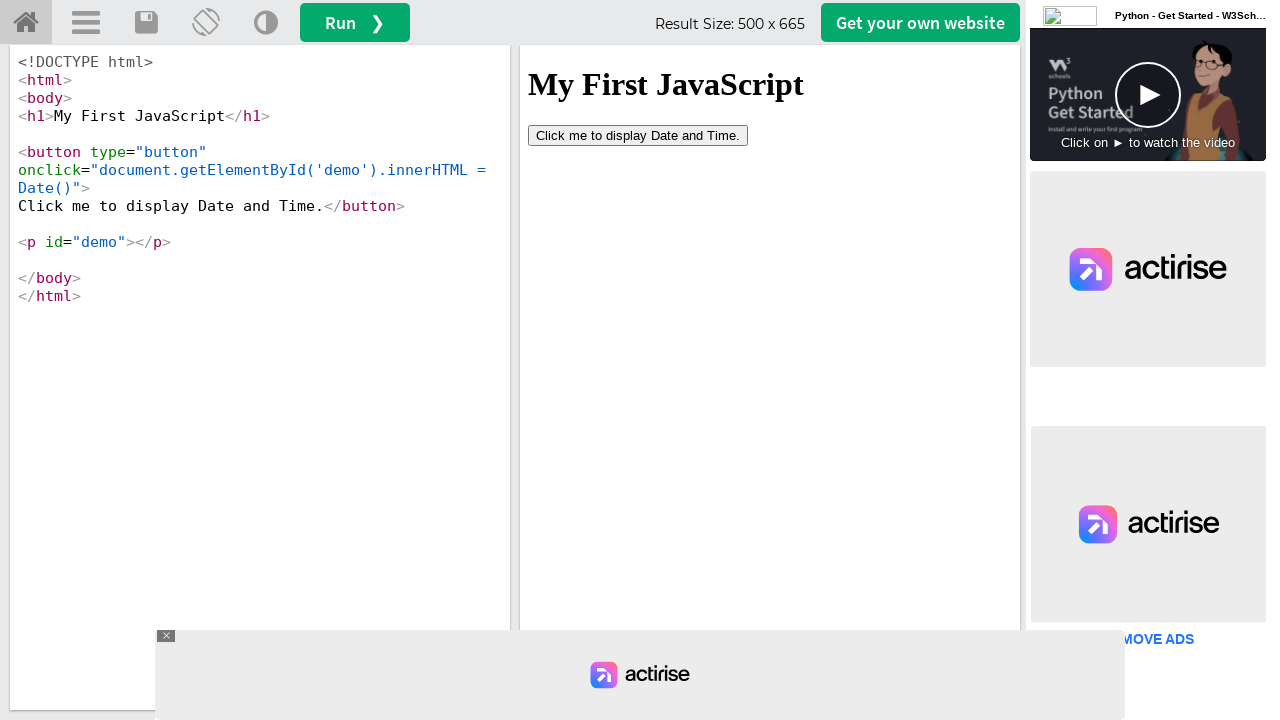

Verified correct window - URL contains expected path
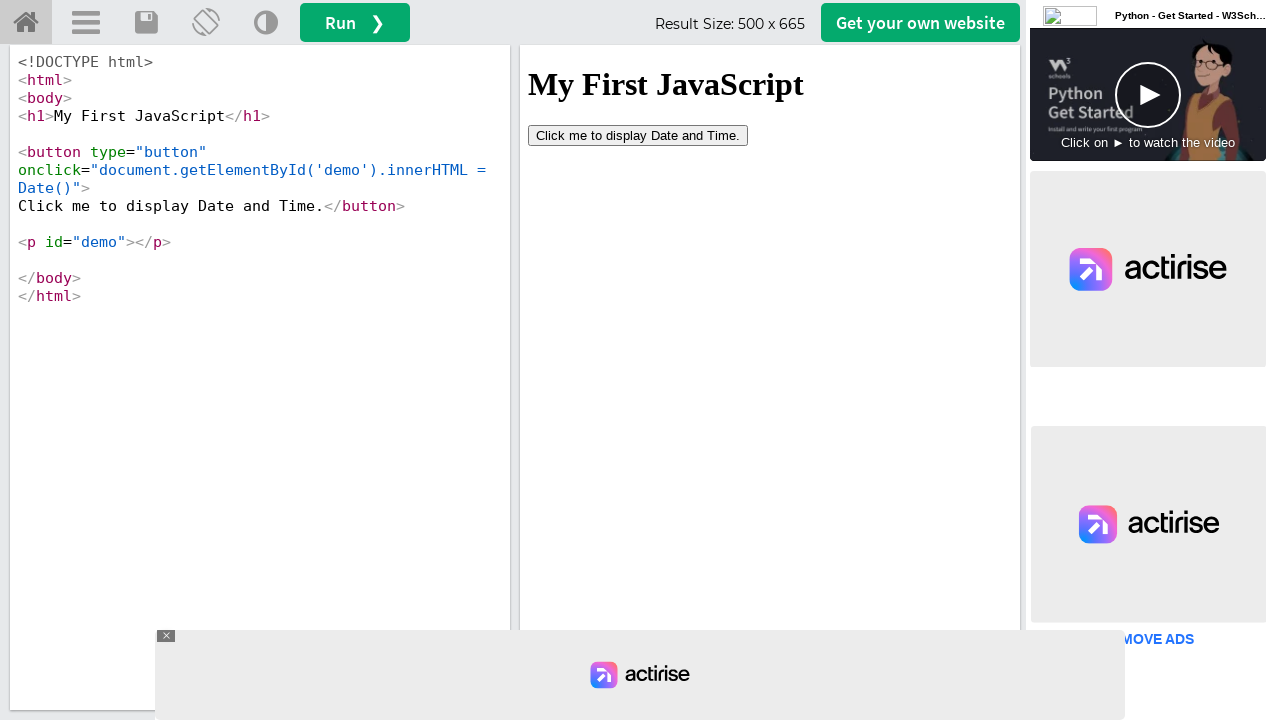

Clicked W3Schools home link in popup window at (26, 23) on xpath=//a[@href='https://www.w3schools.com']
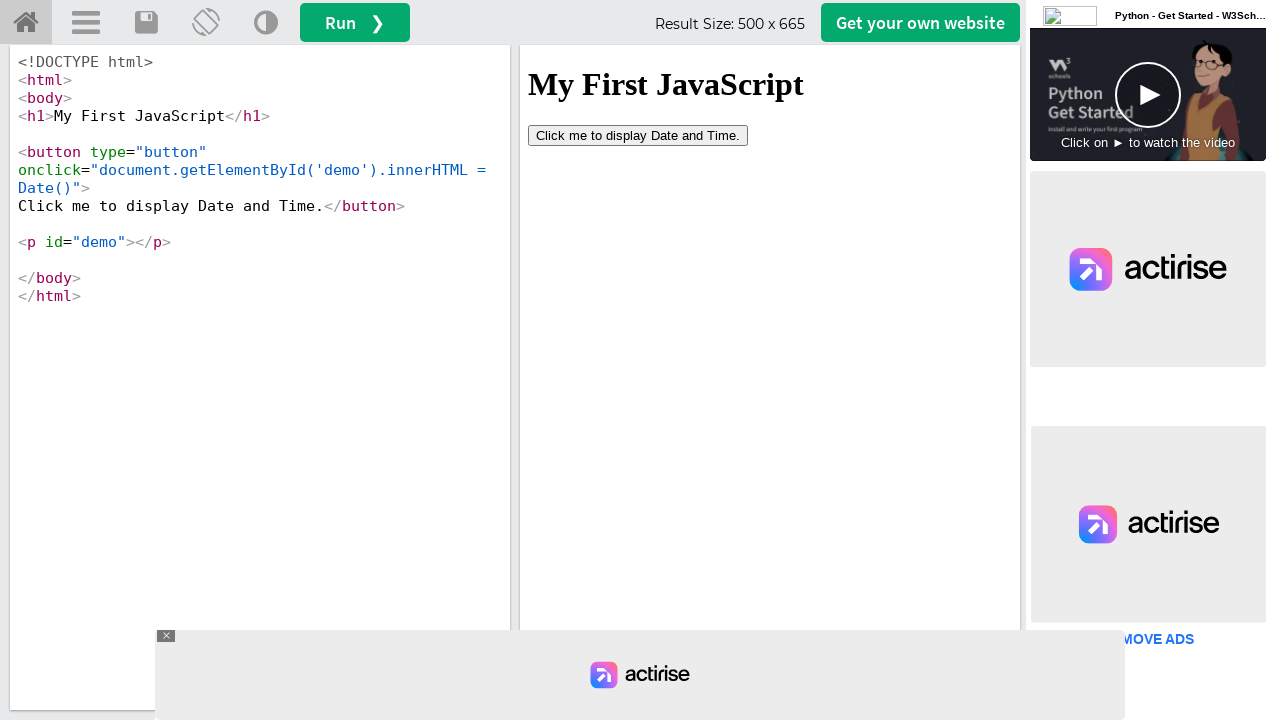

Navigation to W3Schools home completed
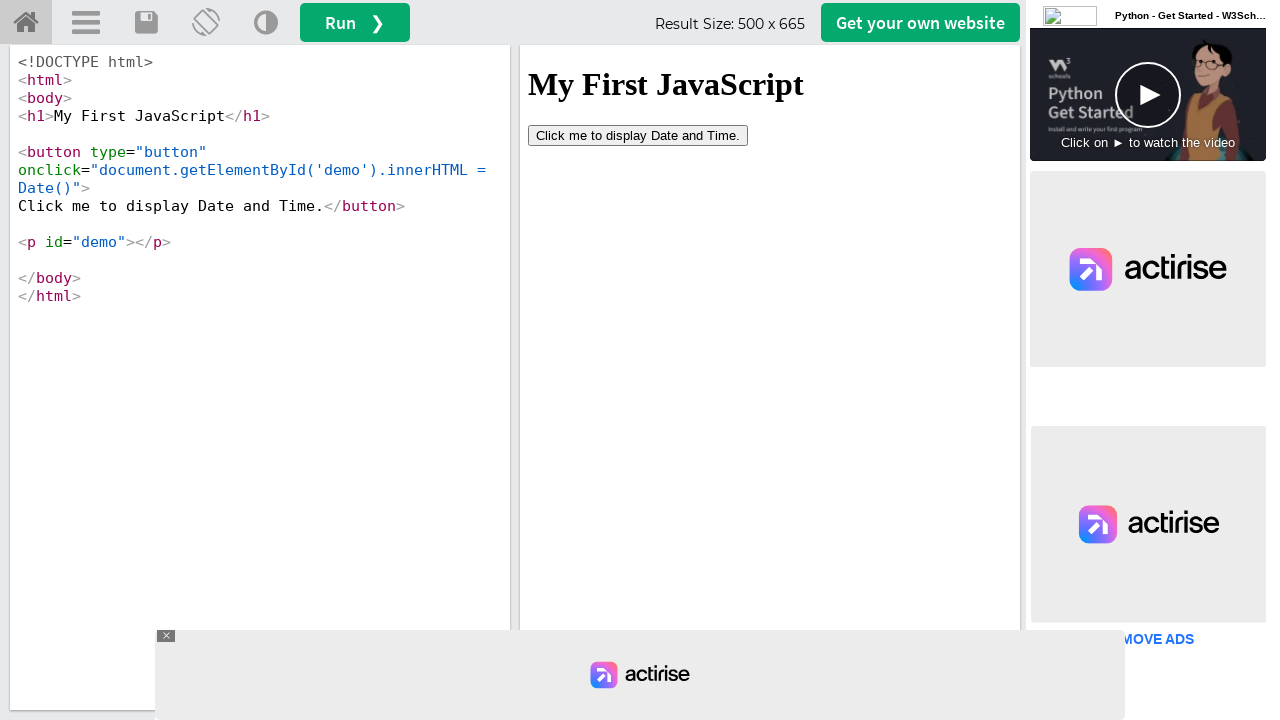

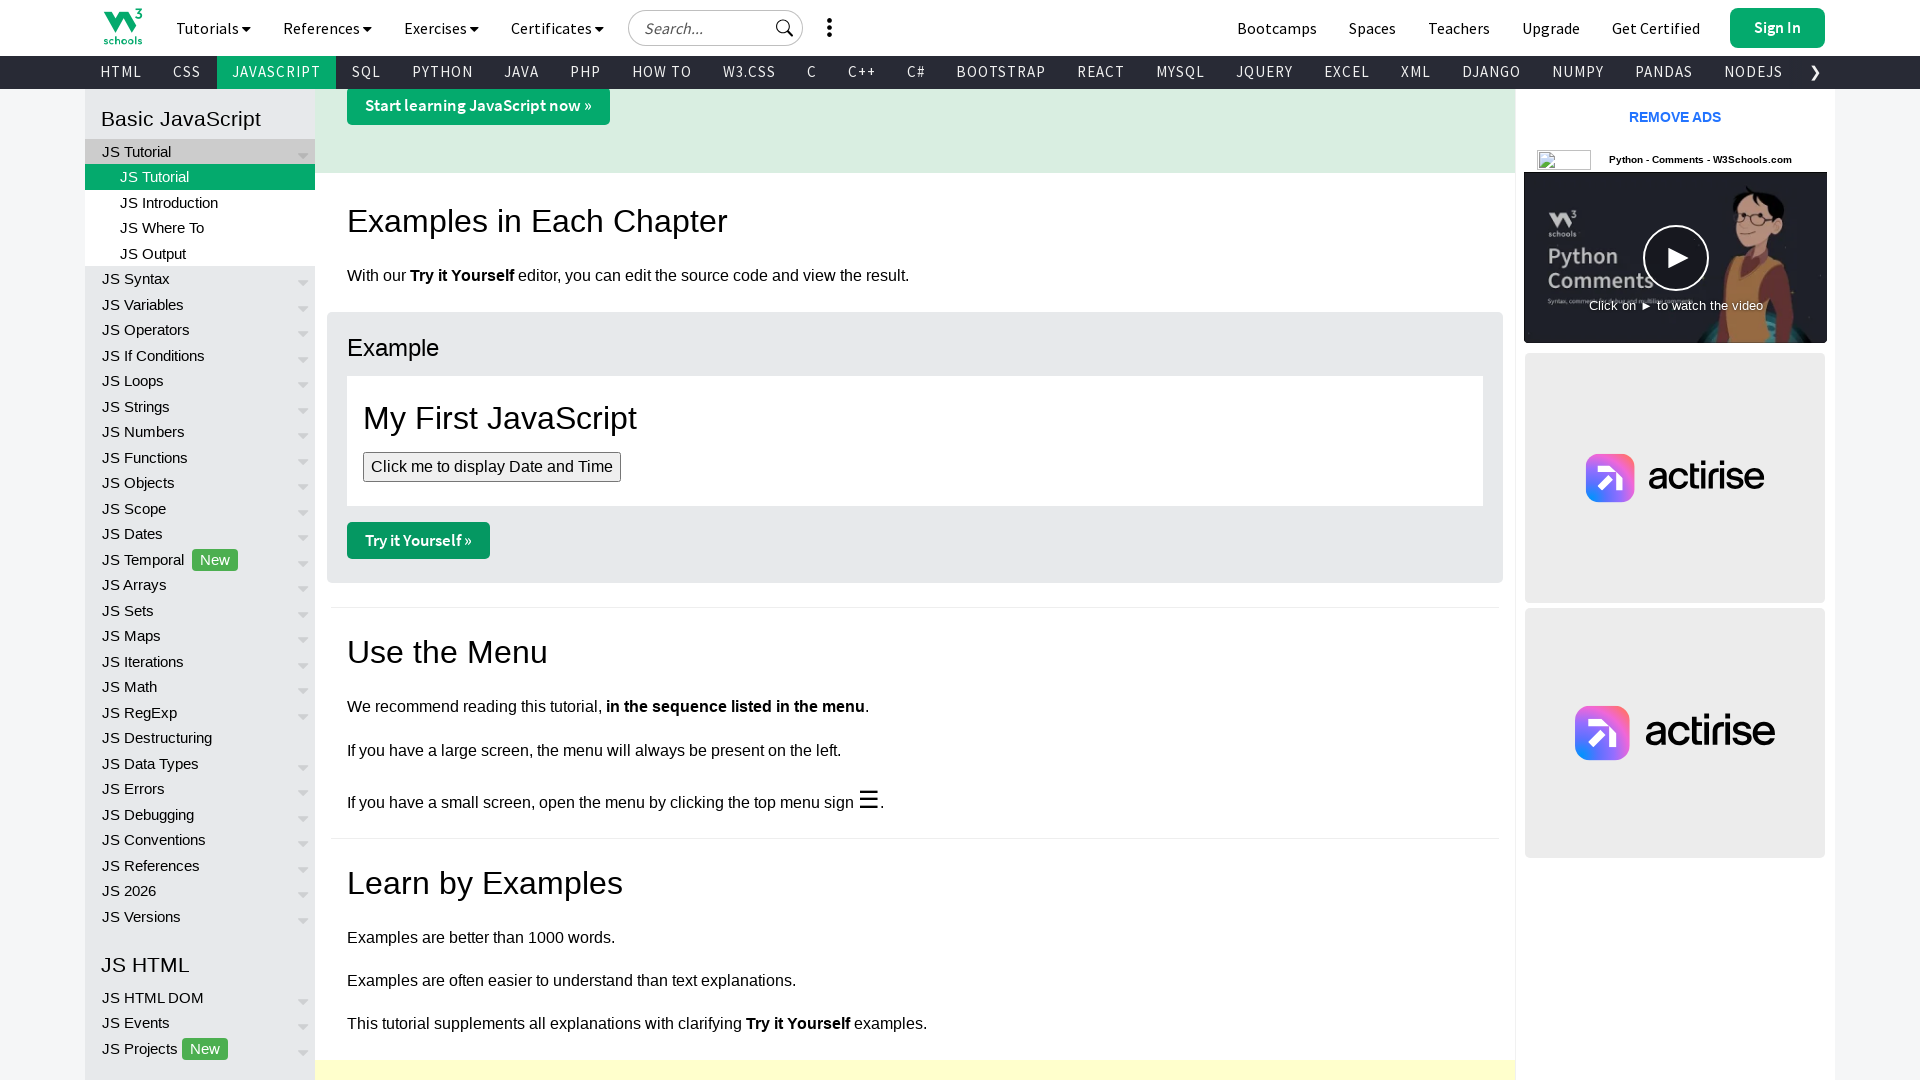